Tests different types of button interactions including double-click, right-click, and regular click

Starting URL: https://demoqa.com/buttons

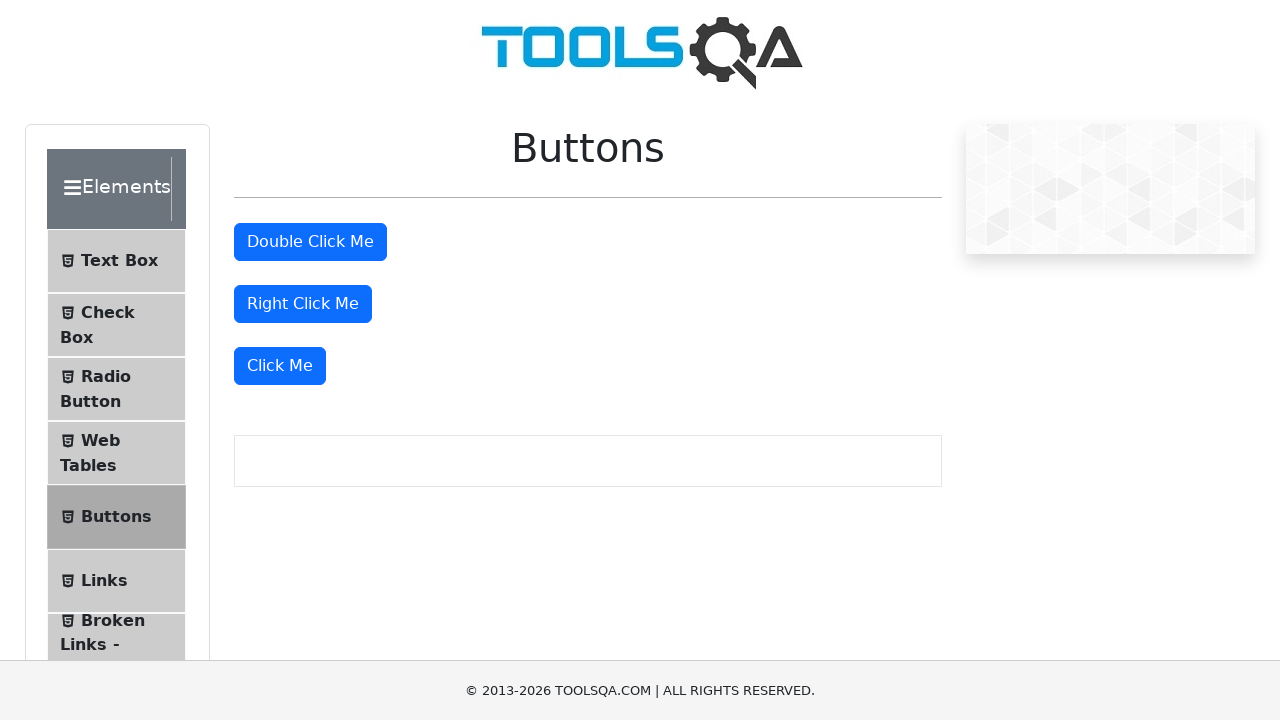

Double-clicked the double-click button at (310, 242) on #doubleClickBtn
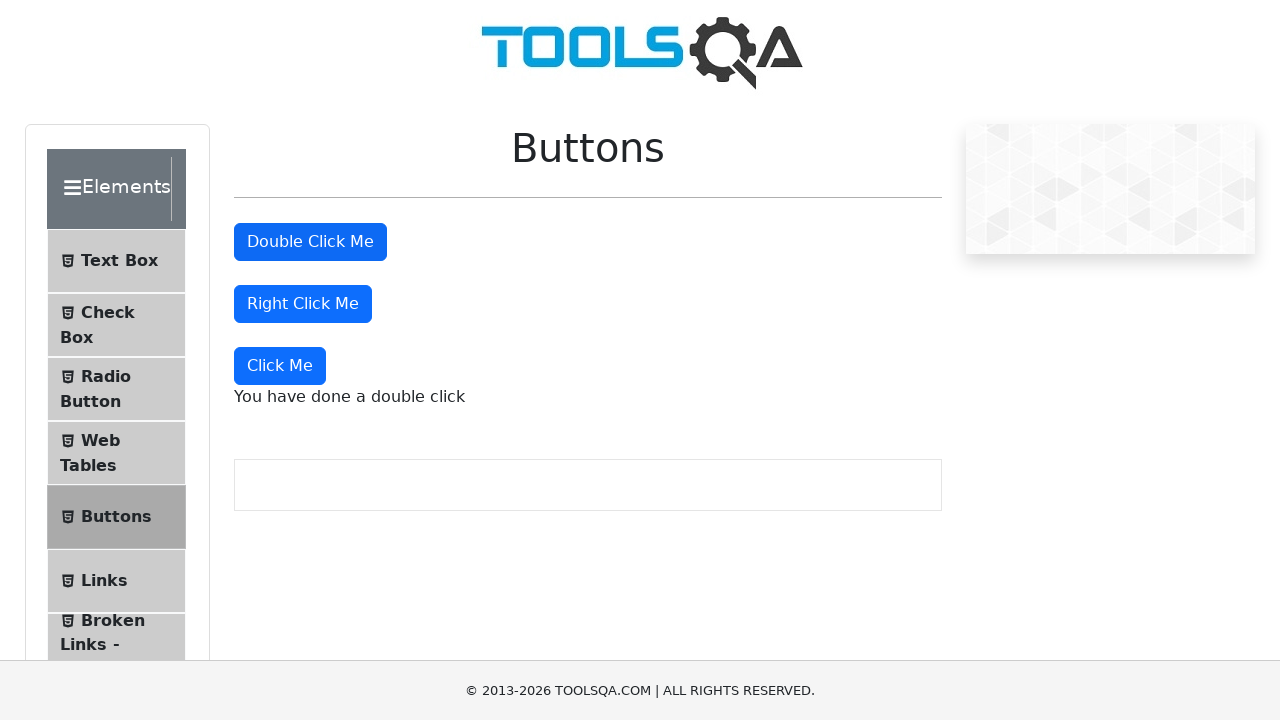

Right-clicked the right-click button at (303, 304) on #rightClickBtn
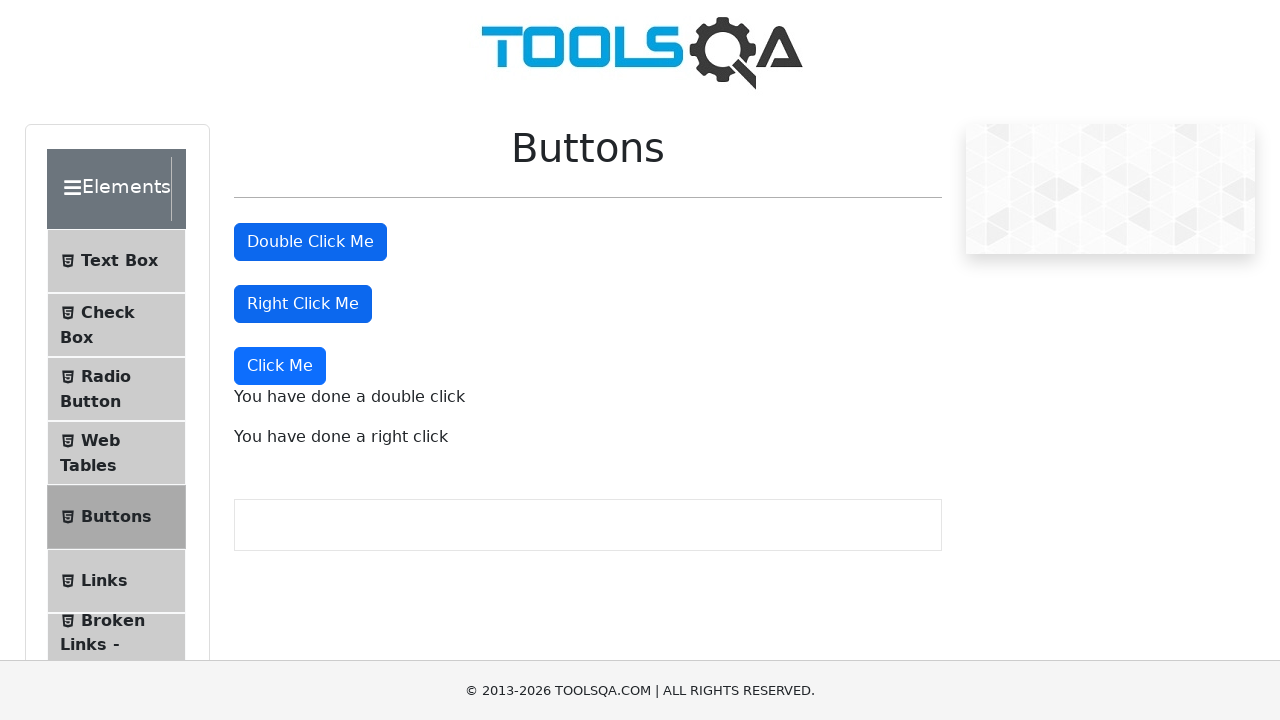

Clicked the Click Me button at (310, 242) on button:text('Click Me')
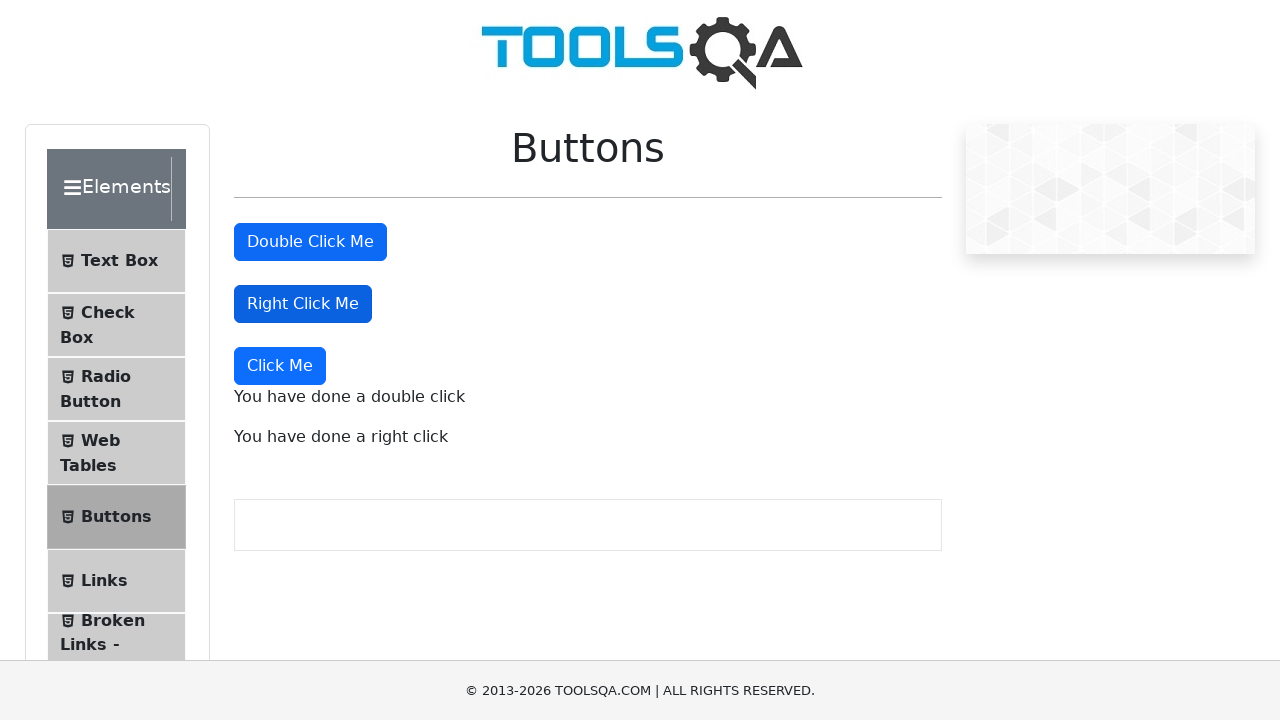

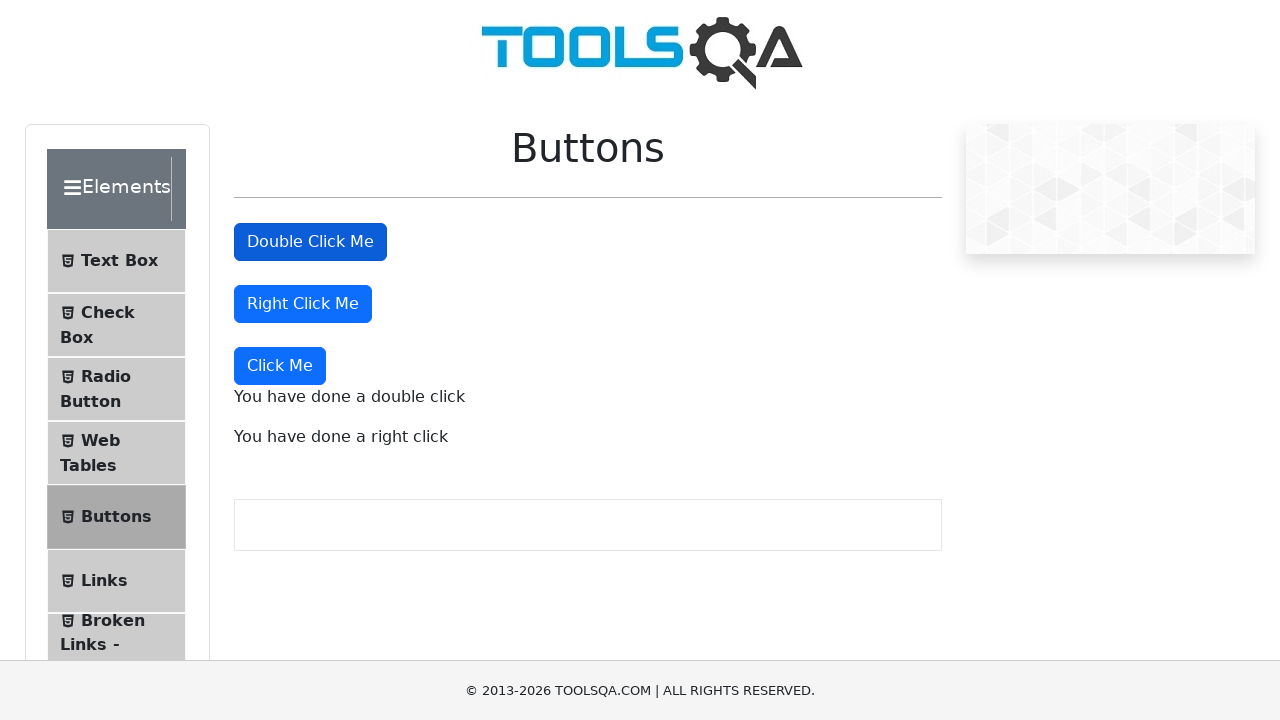